Tests browser zoom functionality by locating the main content element and sending keyboard shortcuts (Ctrl++) to zoom in multiple times.

Starting URL: https://www.violapterin.com/post/191004--twilight-gods.html

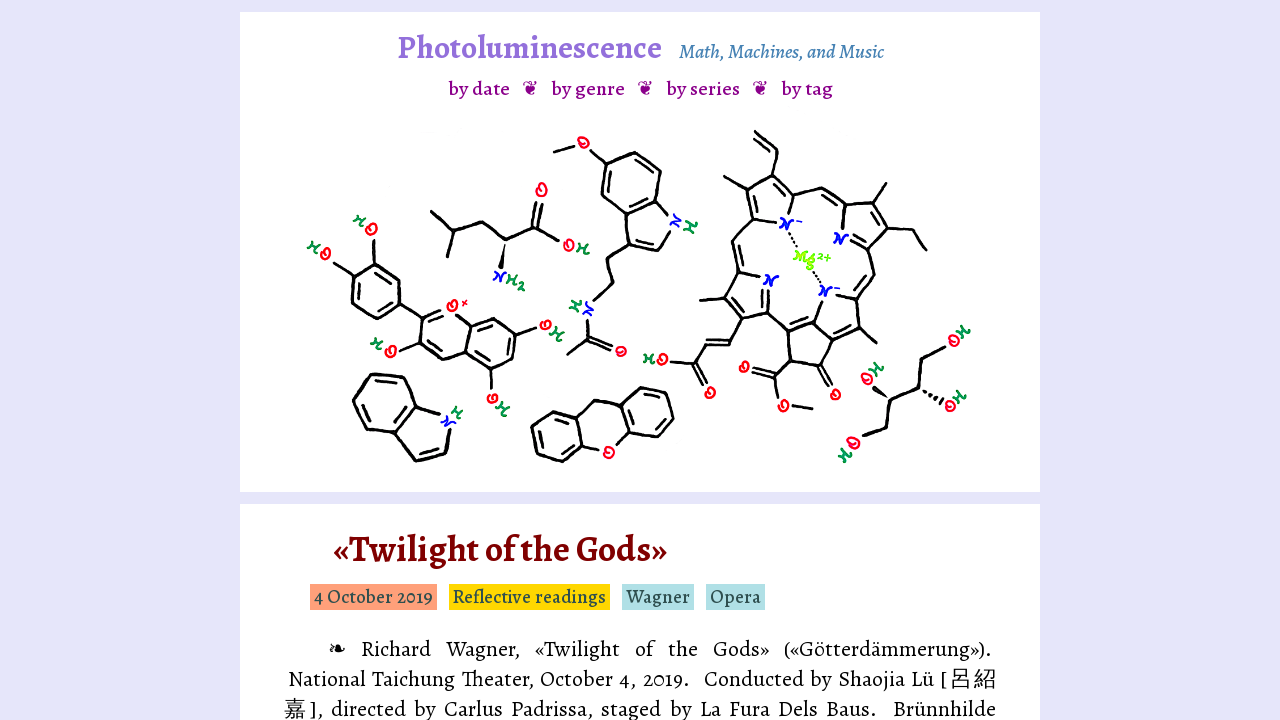

Main content element loaded and visible
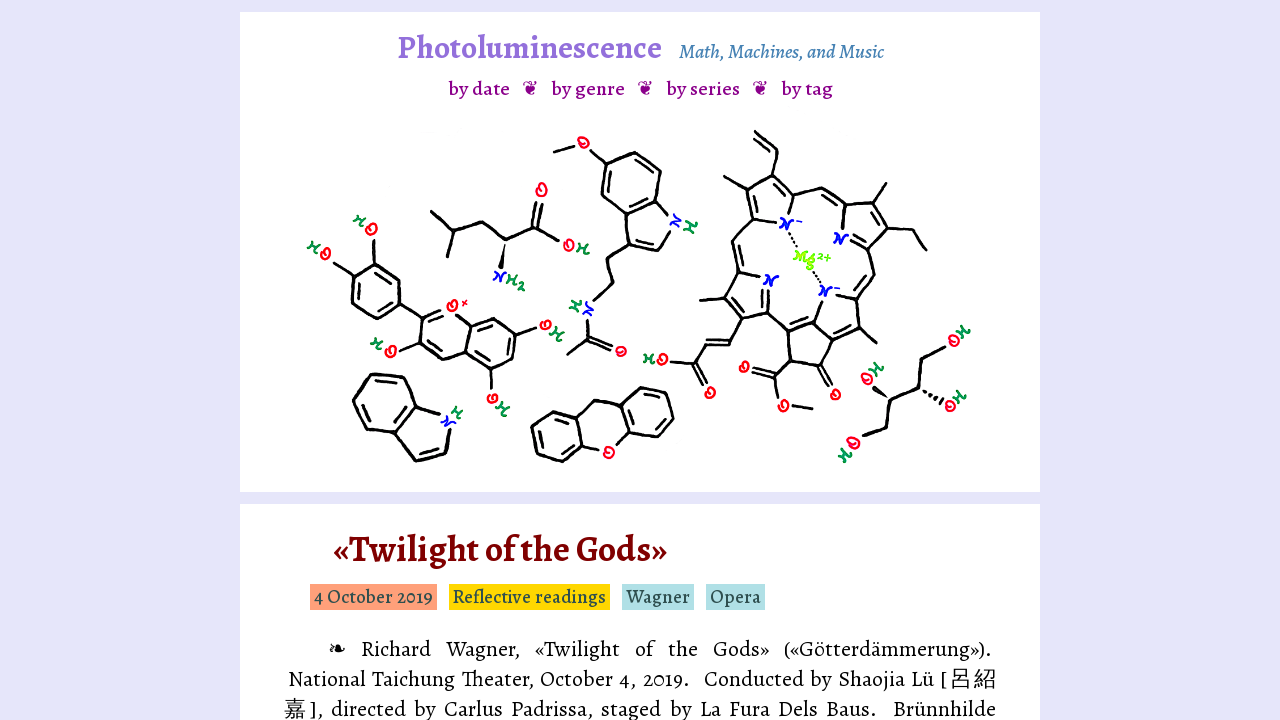

Clicked on main content element to focus at (640, 360) on main
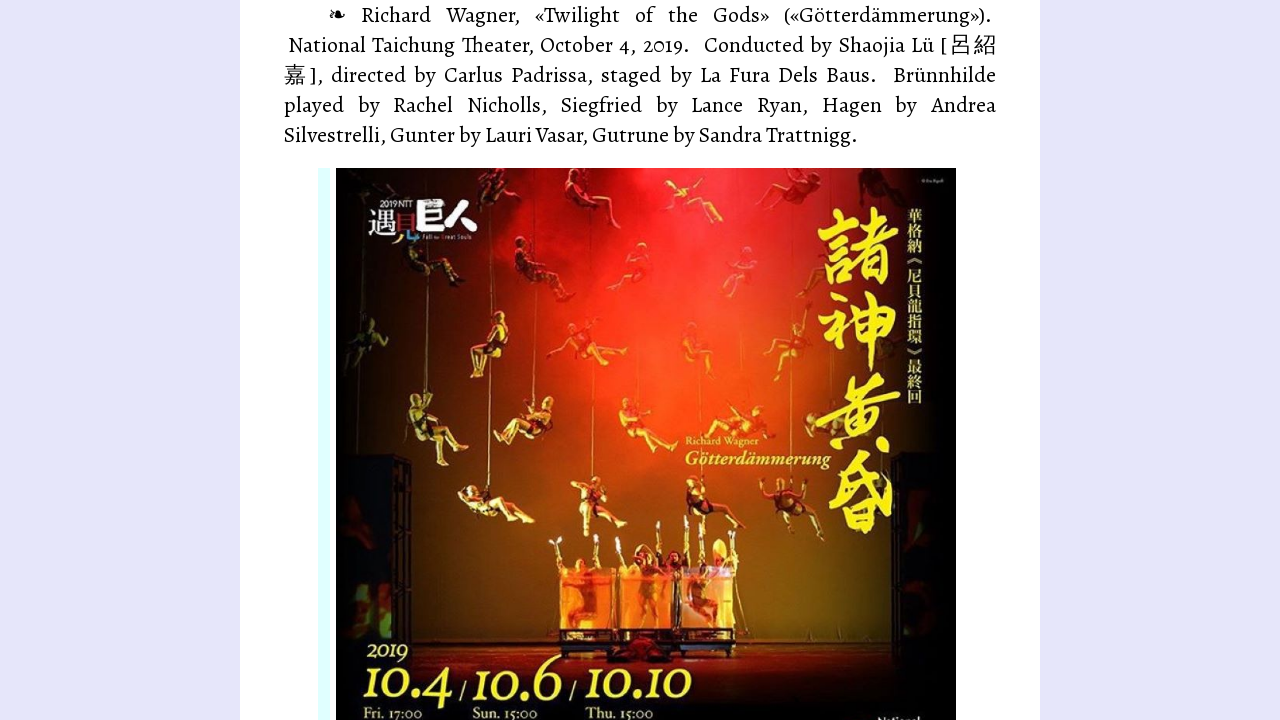

First zoom in applied with Ctrl++
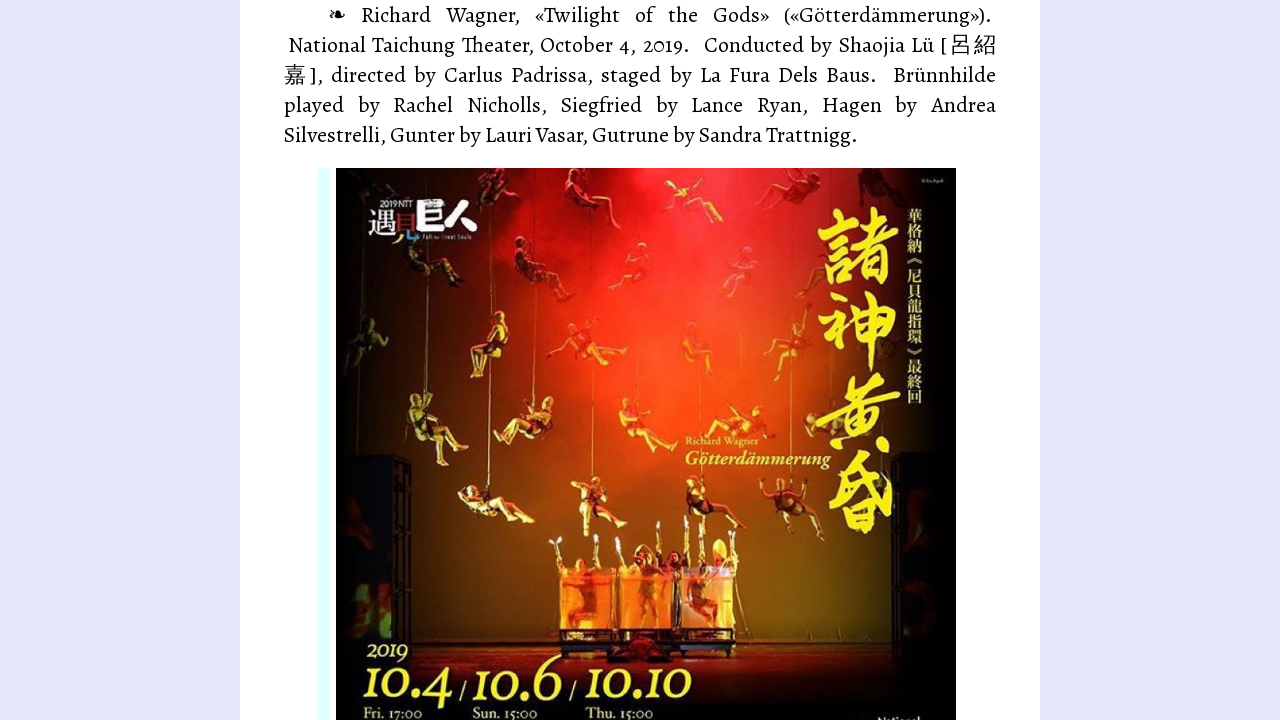

Second zoom in applied with Ctrl++
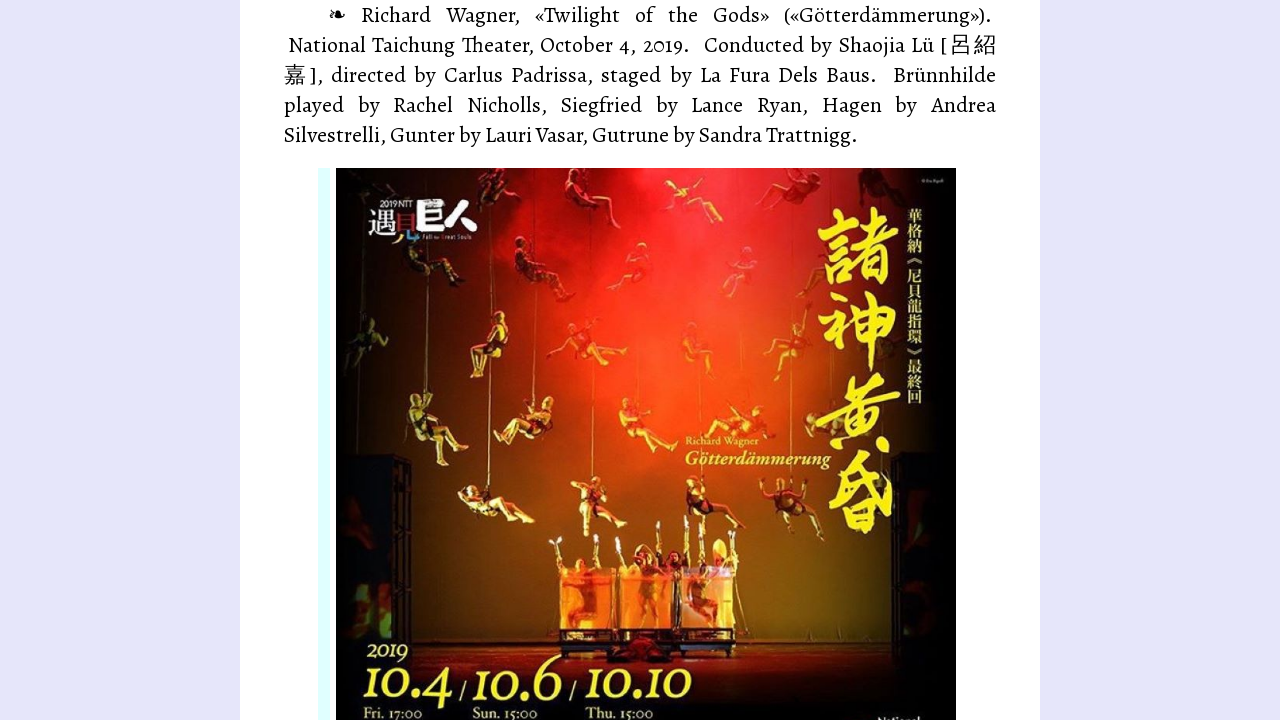

Main content element still visible after zoom operations
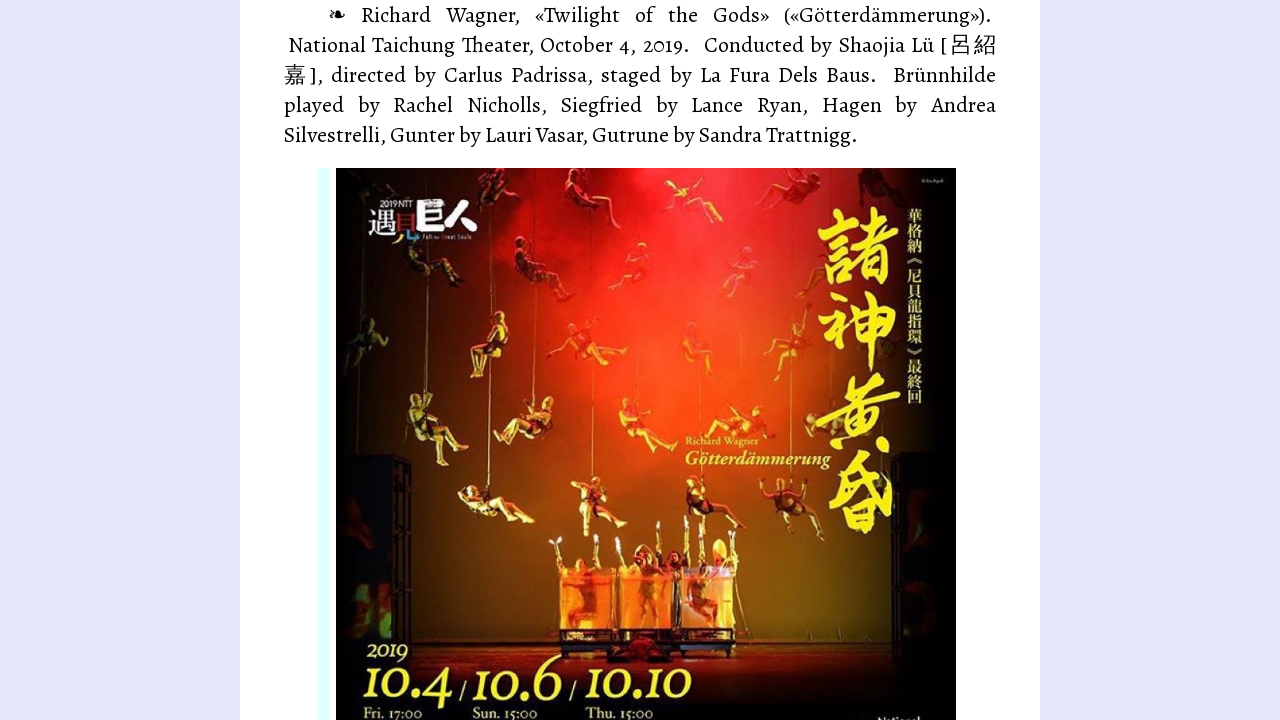

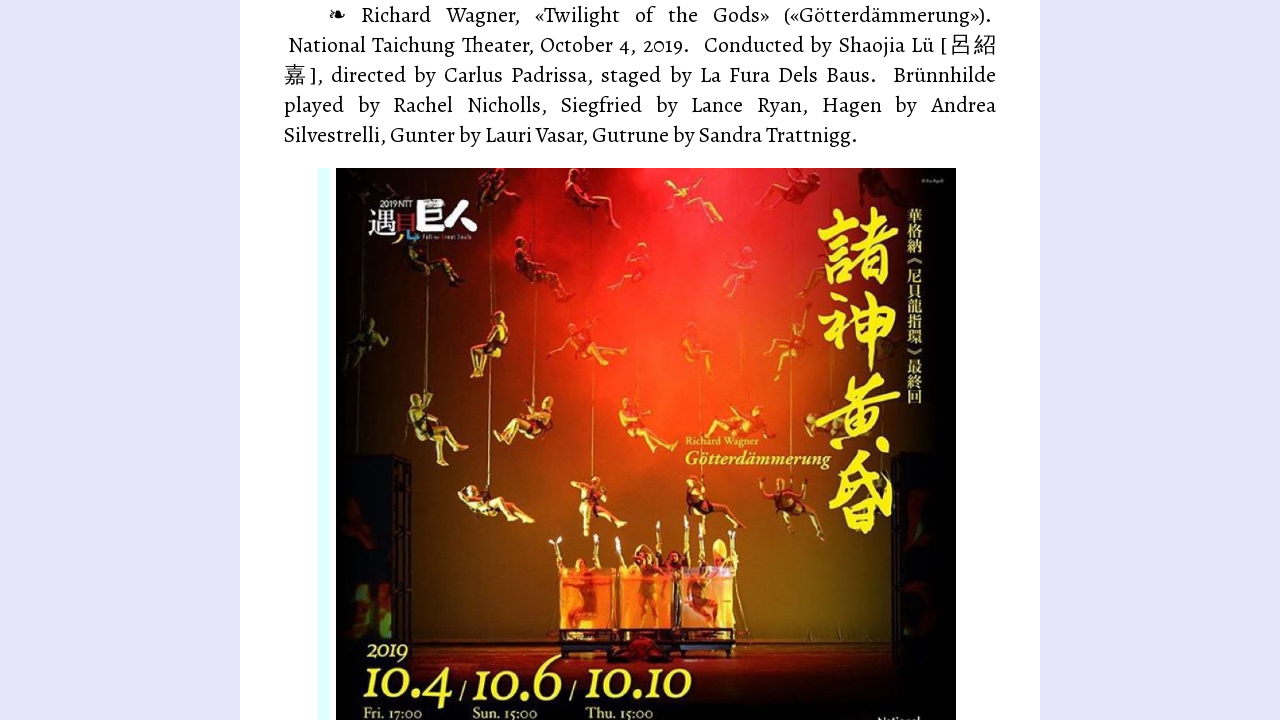